Opens the courses dropdown menu by clicking the courses menu trigger button

Starting URL: https://dnipro.ithillel.ua

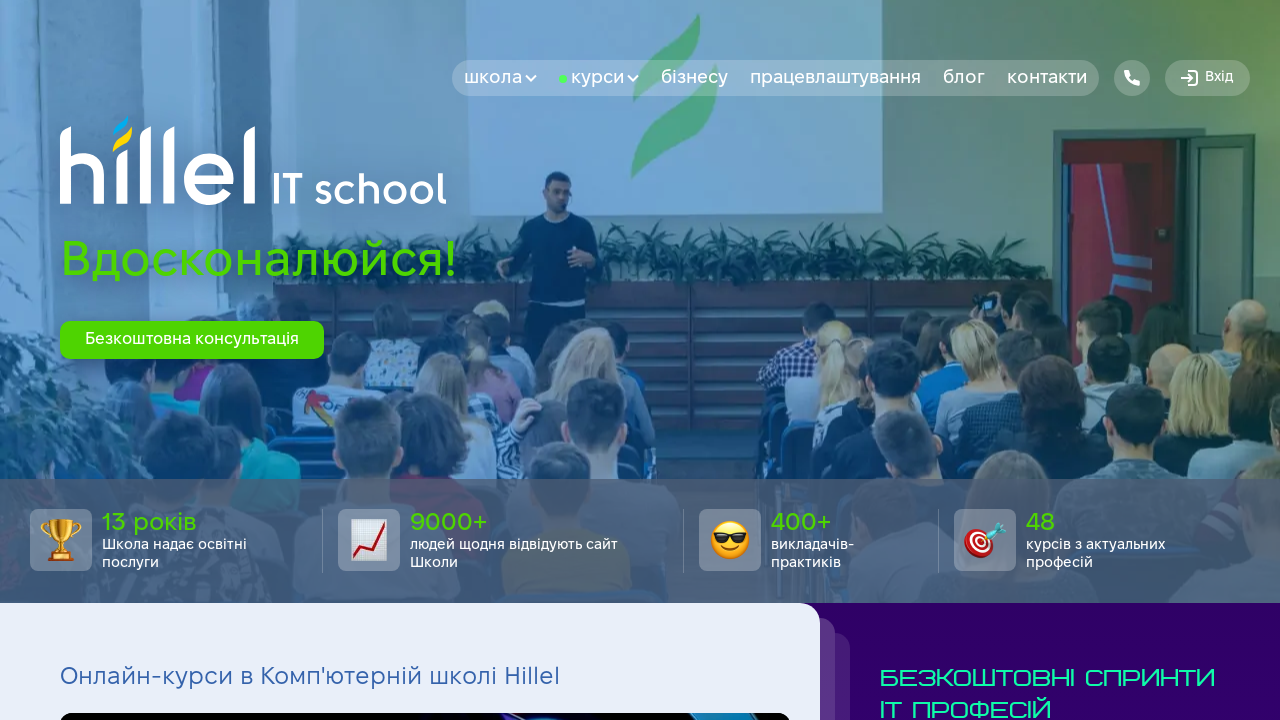

Clicked courses menu trigger button to open dropdown at (599, 78) on button[data-dropdown-trigger='coursesMenu']
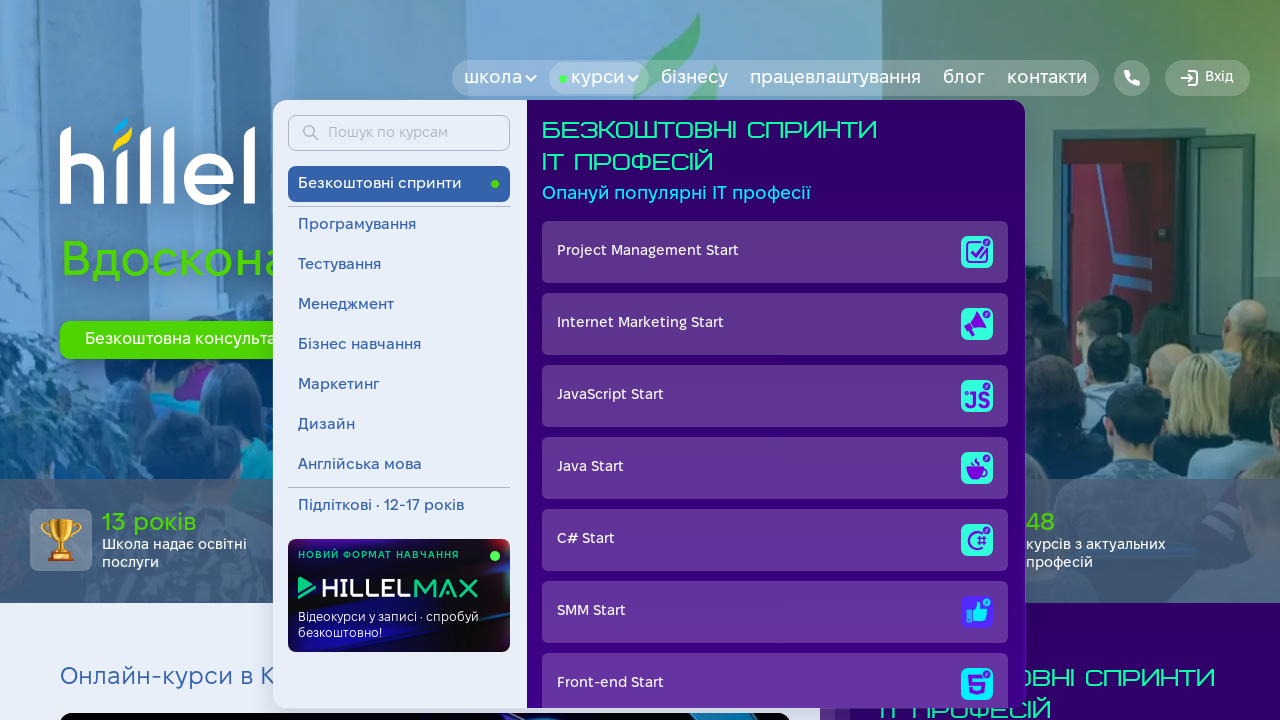

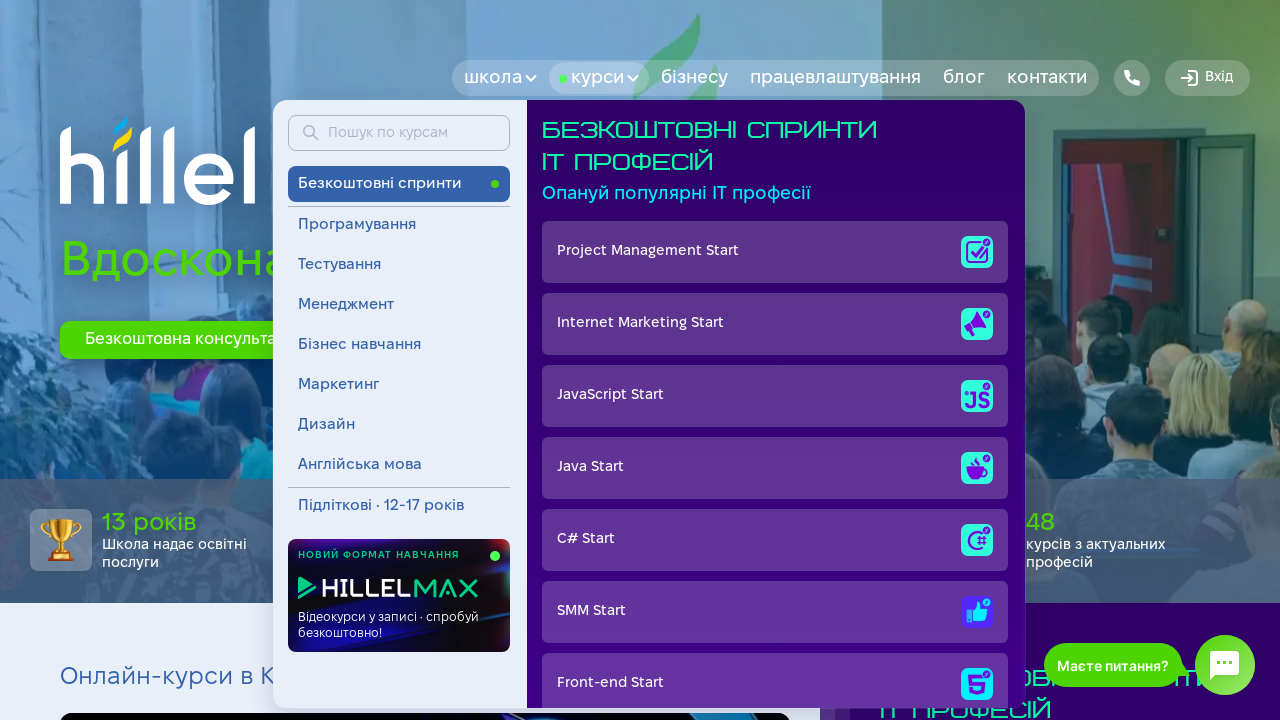